Tests JavaScript alert handling on a demo site by interacting with prompt alerts (entering text and accepting) and confirm alerts (dismissing or accepting based on text content), then verifying the displayed messages.

Starting URL: https://demo.automationtesting.in/Alerts.html

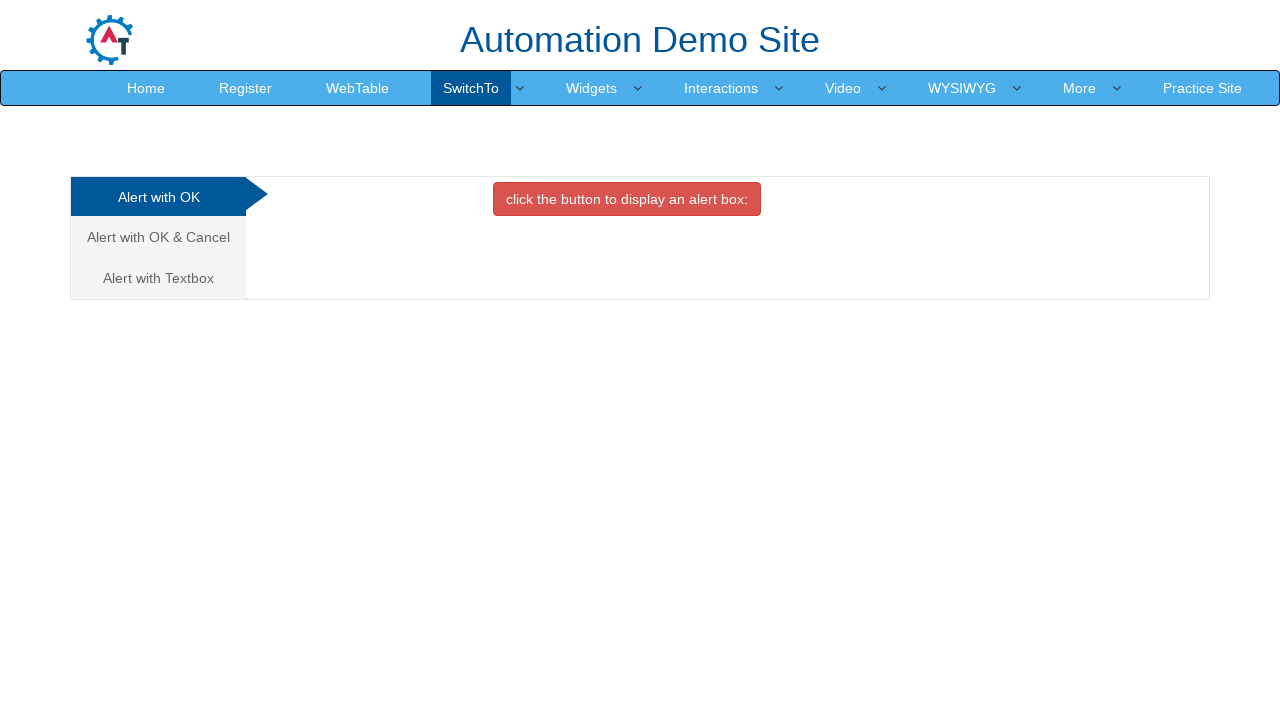

Clicked on 'Alert with Text' tab at (158, 278) on xpath=/html/body/div[1]/div/div/div/div[1]/ul/li[3]/a
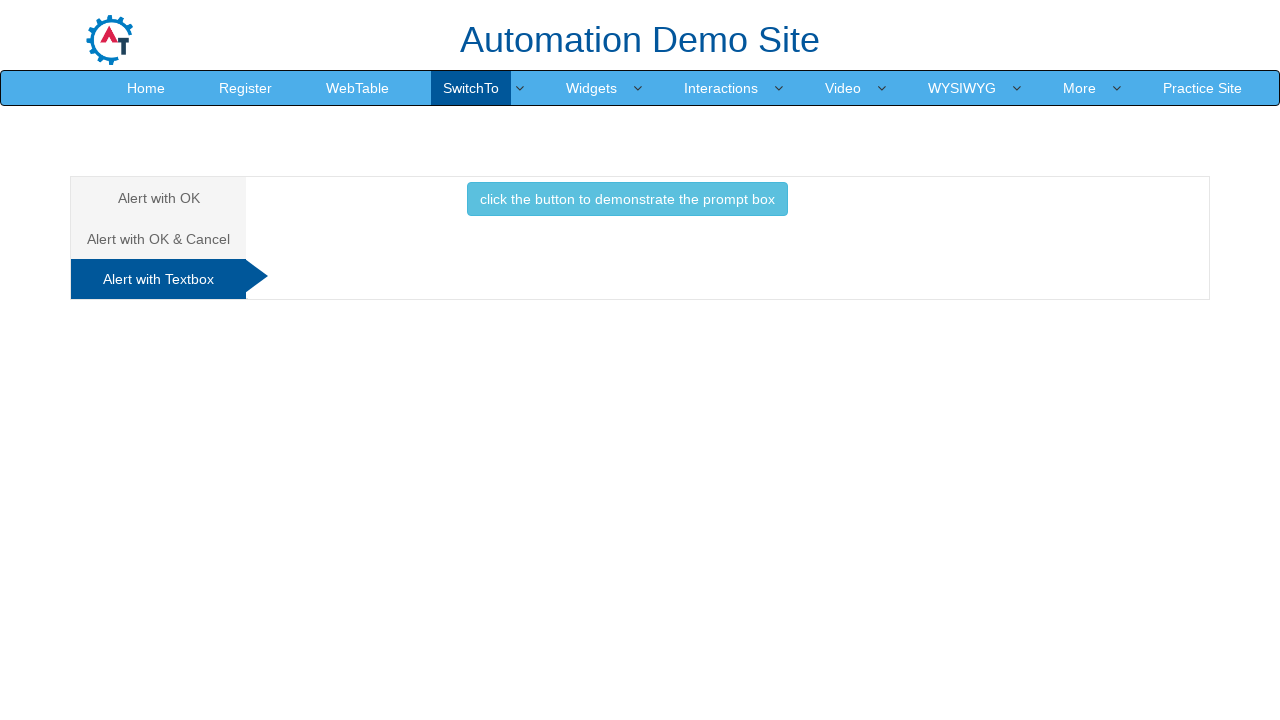

Clicked the prompt alert button at (627, 204) on #Textbox
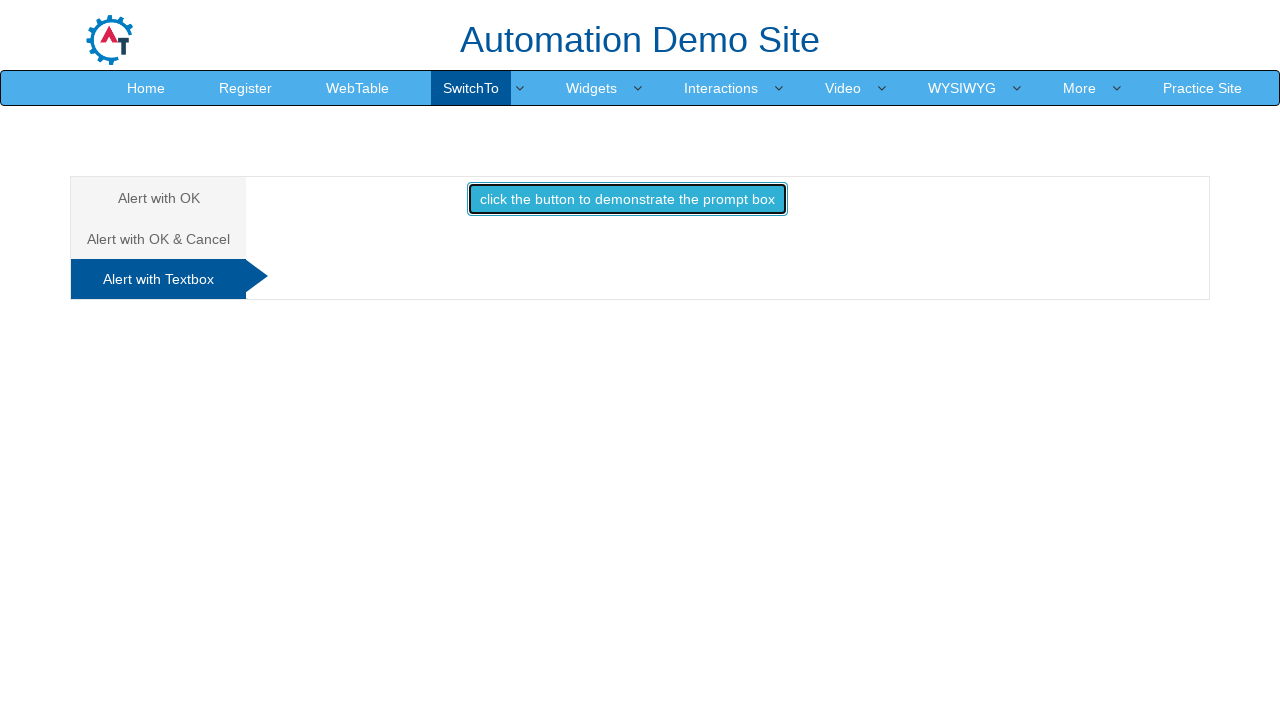

Handled prompt alert by entering 'Monica' and accepting at (627, 204) on #Textbox
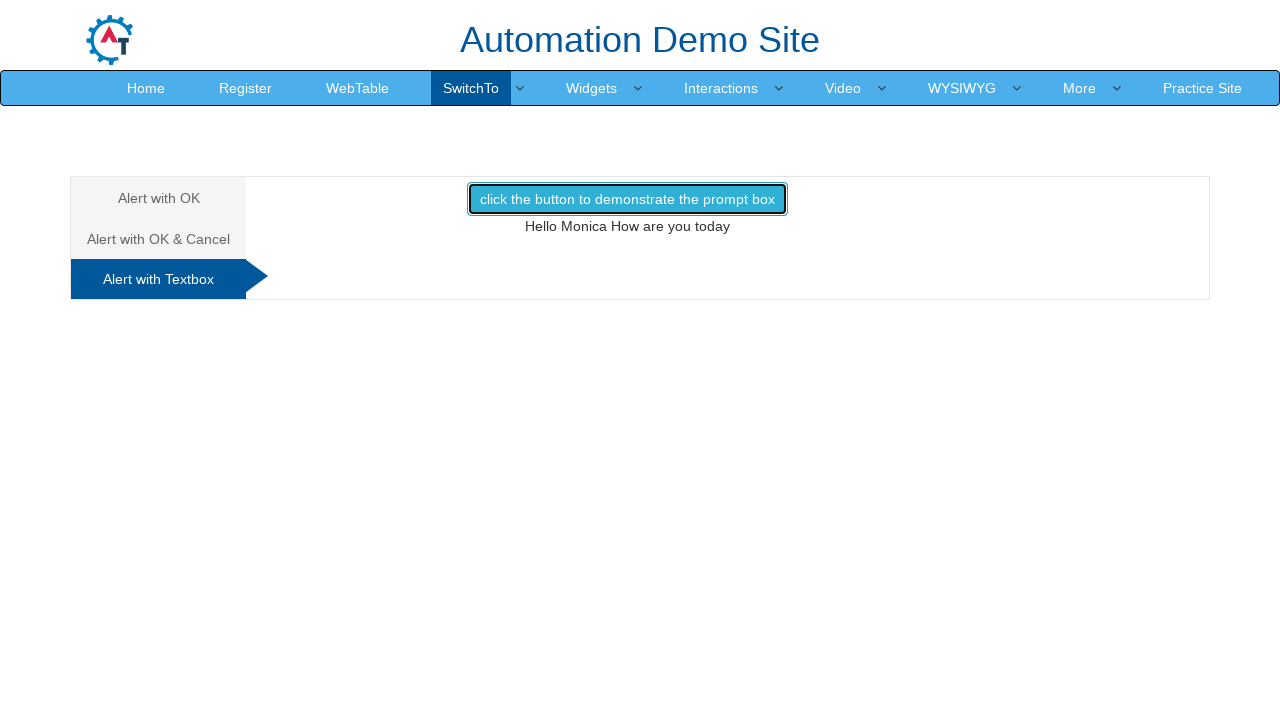

Waited for result message to appear
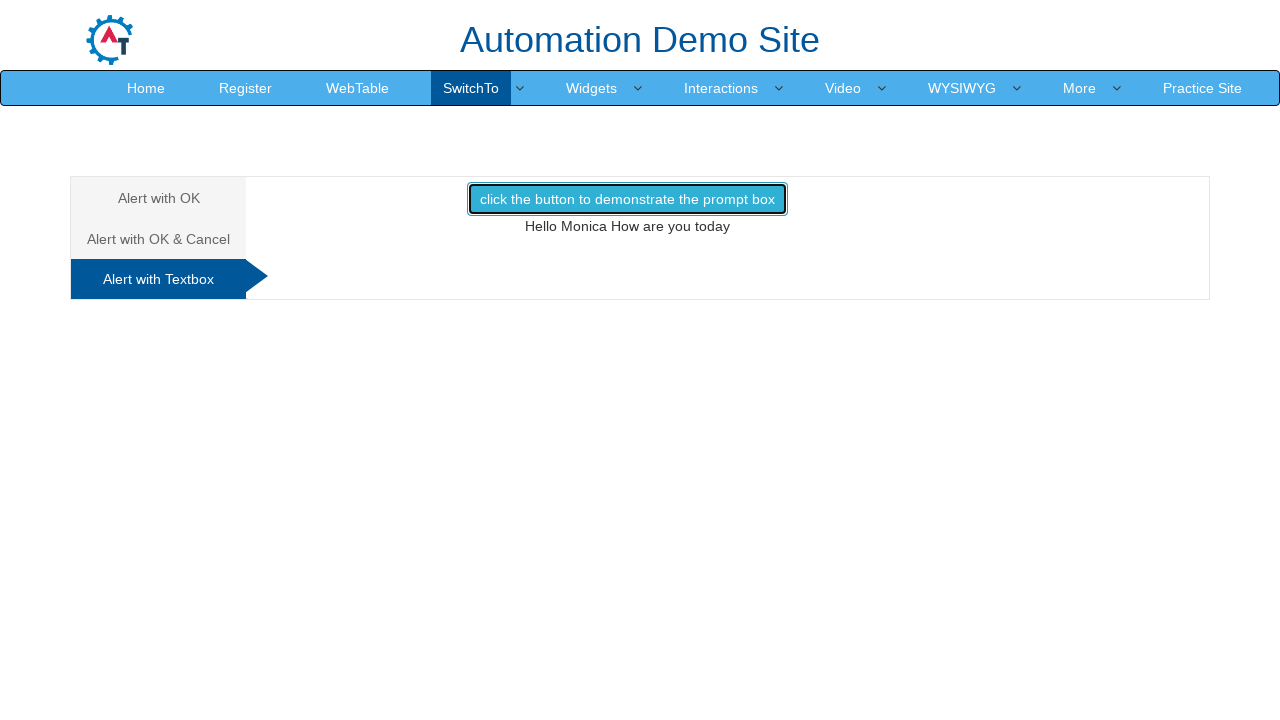

Refreshed the page
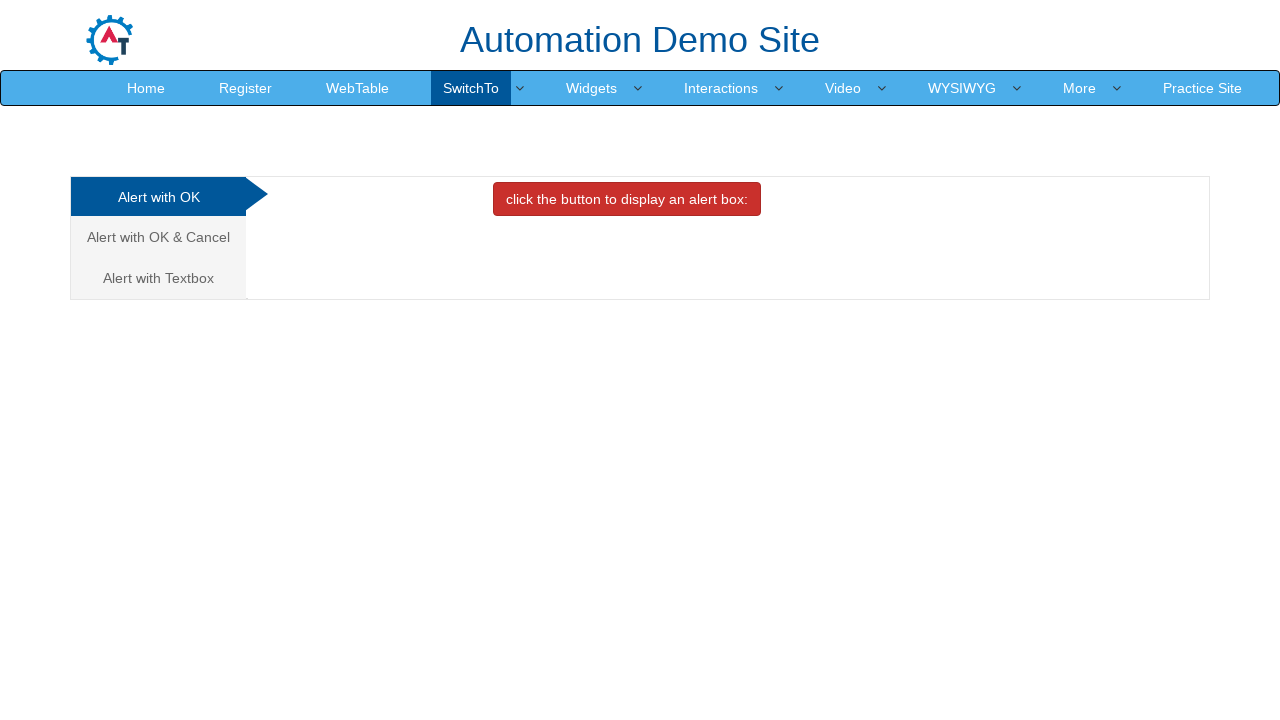

Clicked on 'Alert with OK & Cancel' tab at (158, 237) on xpath=/html/body/div[1]/div/div/div/div[1]/ul/li[2]/a
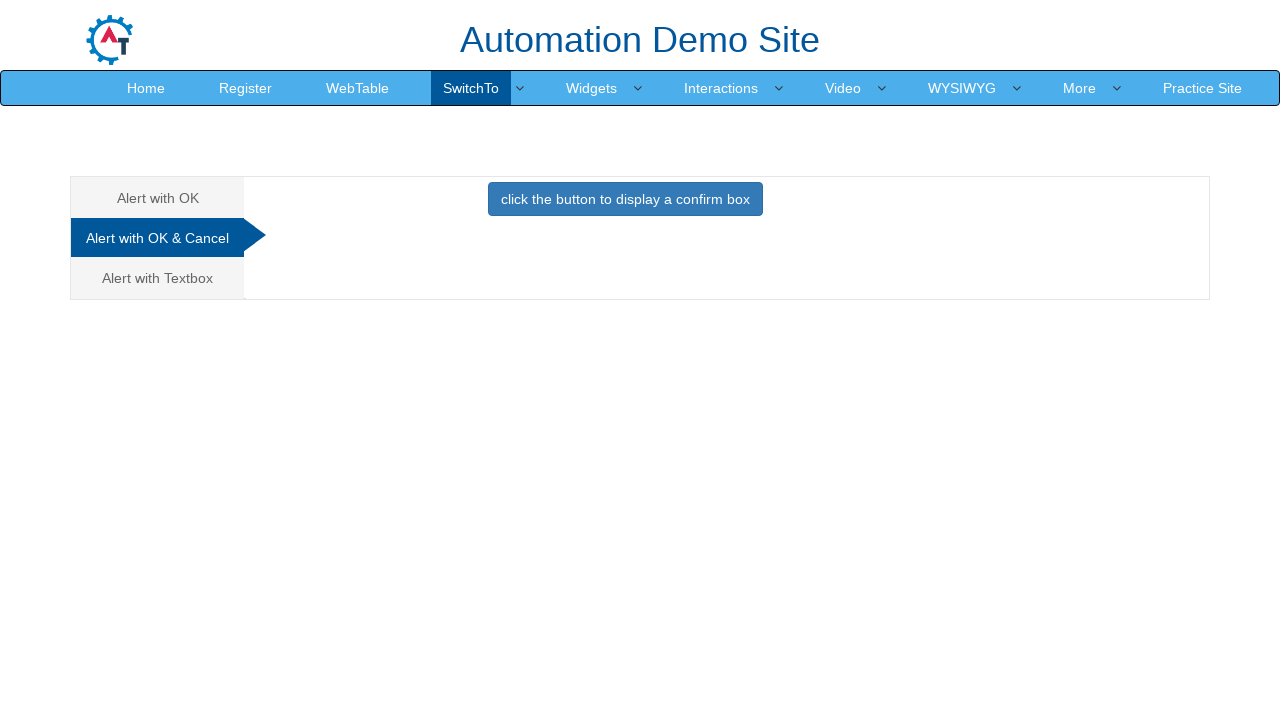

Handled confirm alert by dismissing it and clicked confirm box button at (625, 199) on xpath=//*[@id='CancelTab']/button
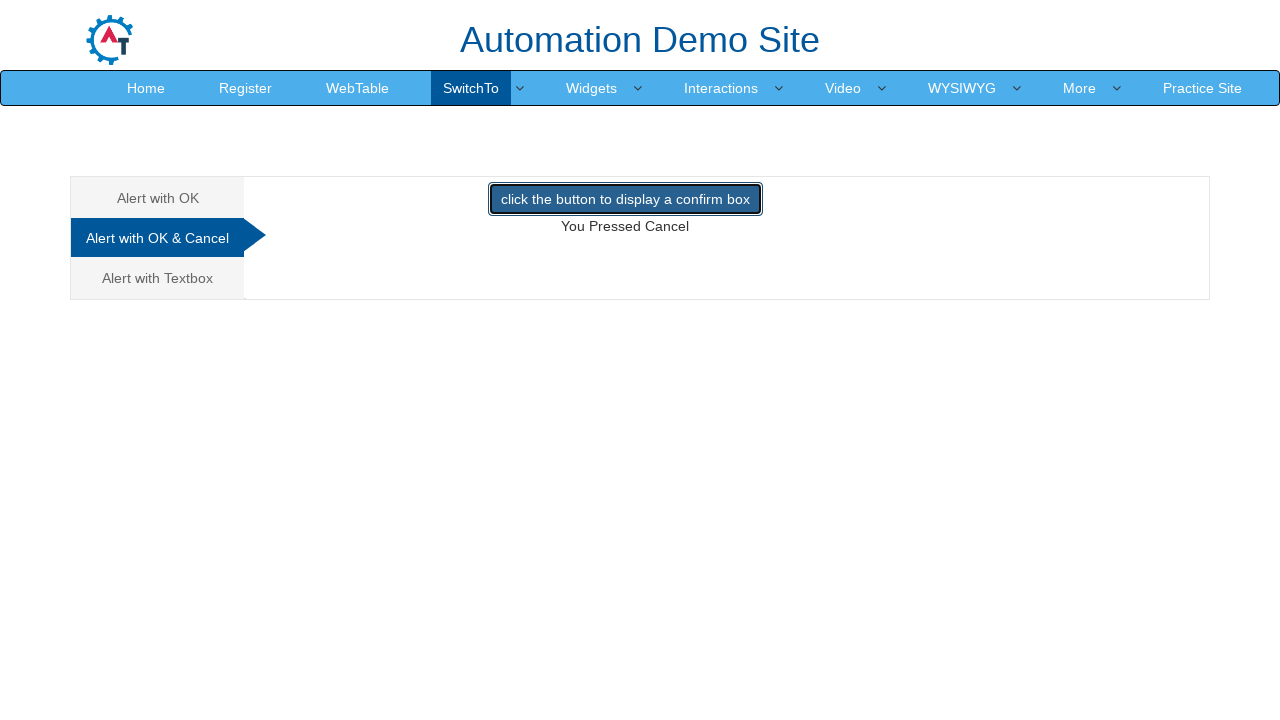

Waited for result message to appear after dismissing confirm alert
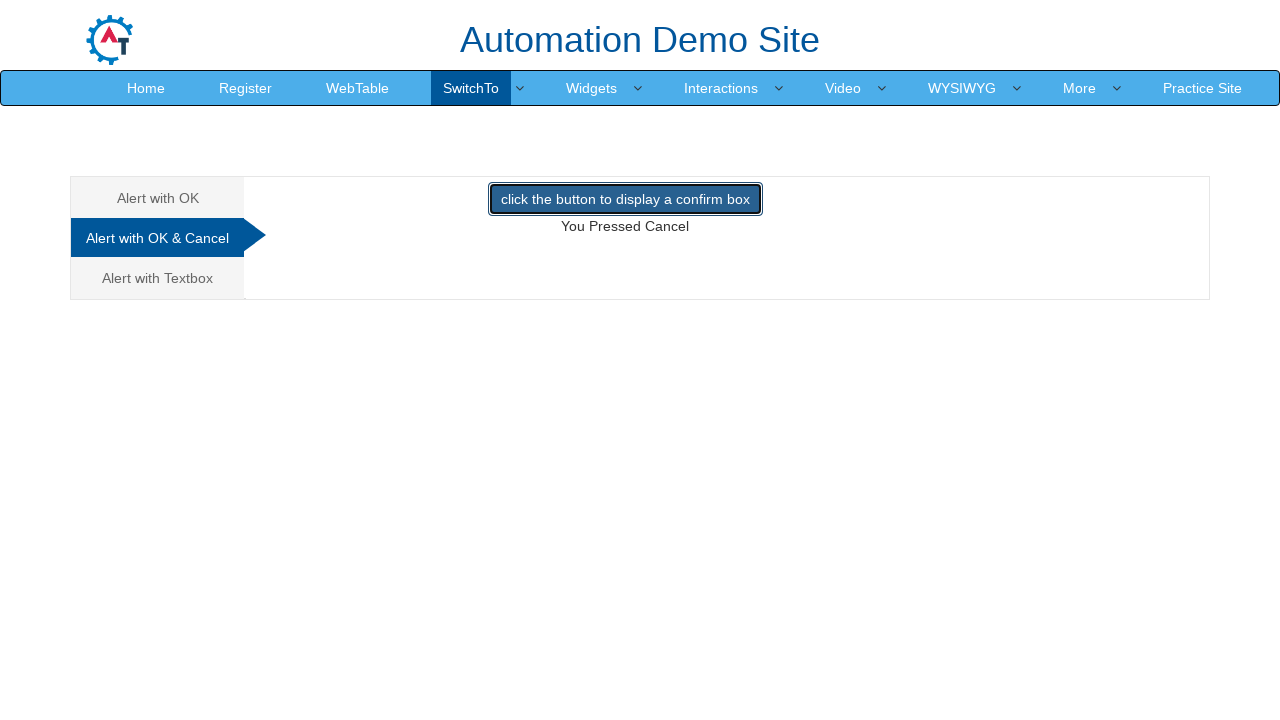

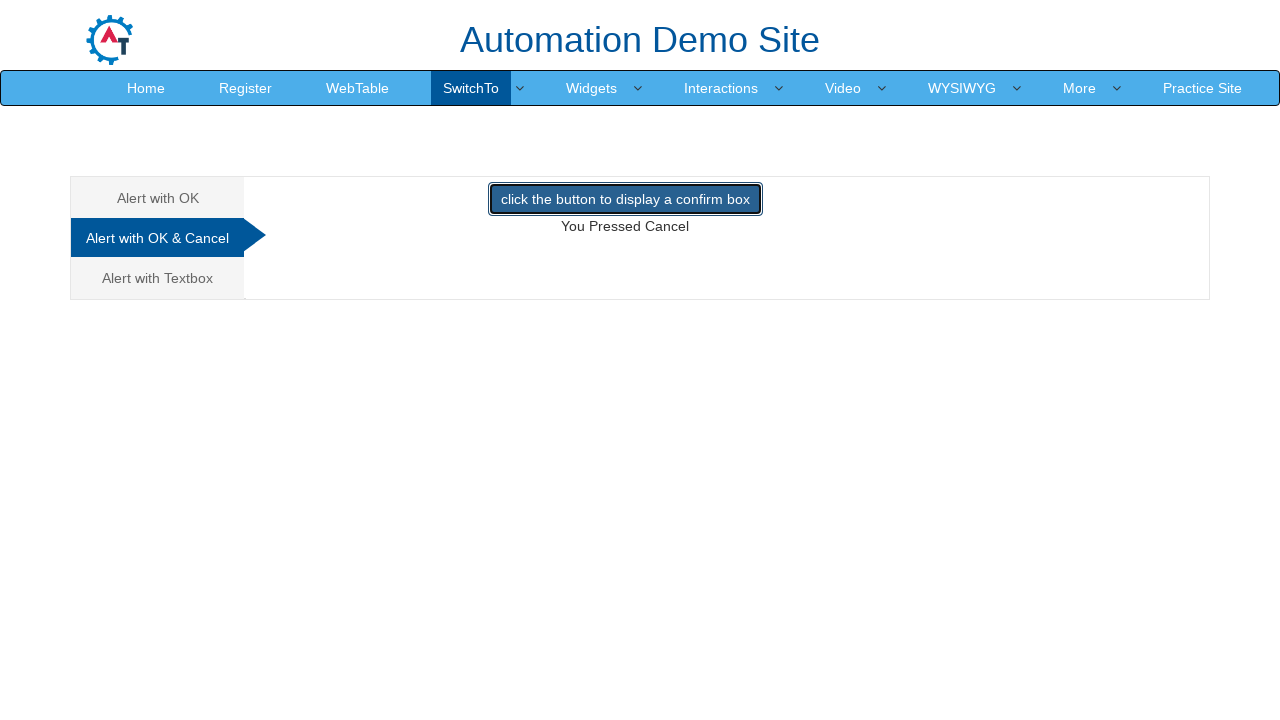